Tests dropdown selection and passenger count functionality on a travel booking form by selecting currency options and incrementing adult passenger count

Starting URL: https://rahulshettyacademy.com/dropdownsPractise/

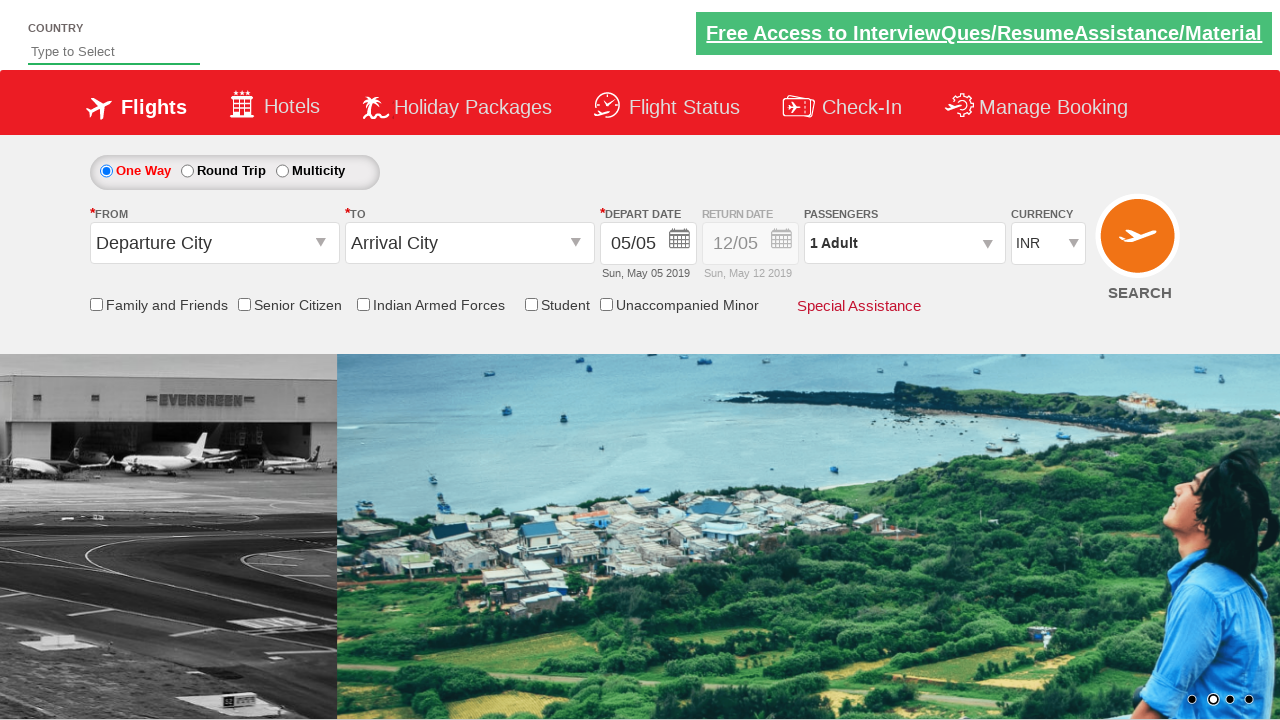

Selected USD currency from dropdown on #ctl00_mainContent_DropDownListCurrency
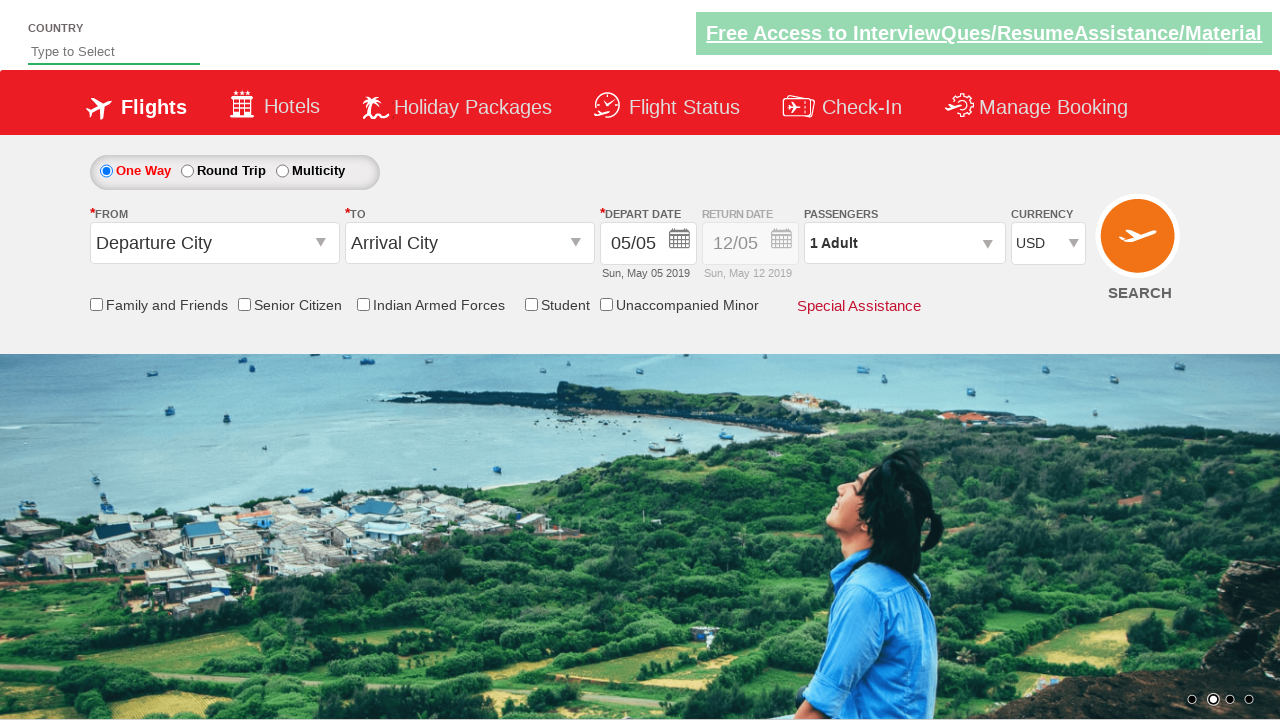

Selected currency option at index 2 on #ctl00_mainContent_DropDownListCurrency
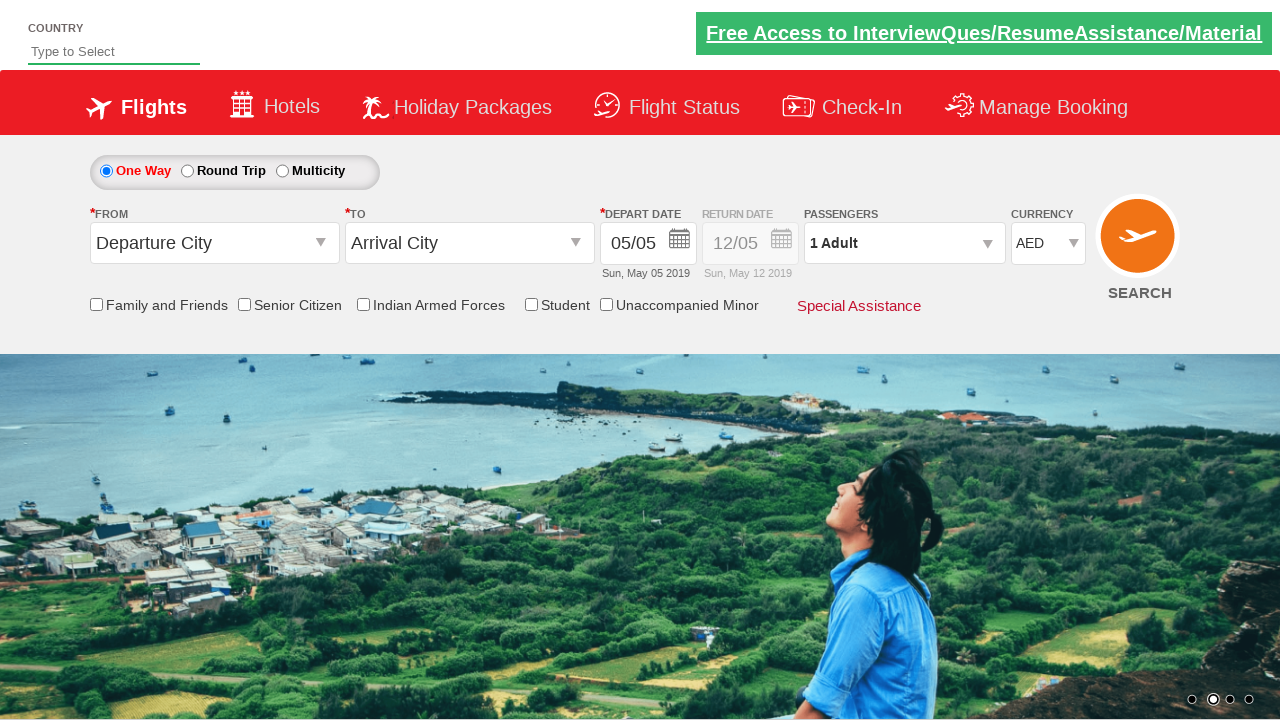

Selected INR currency from dropdown on #ctl00_mainContent_DropDownListCurrency
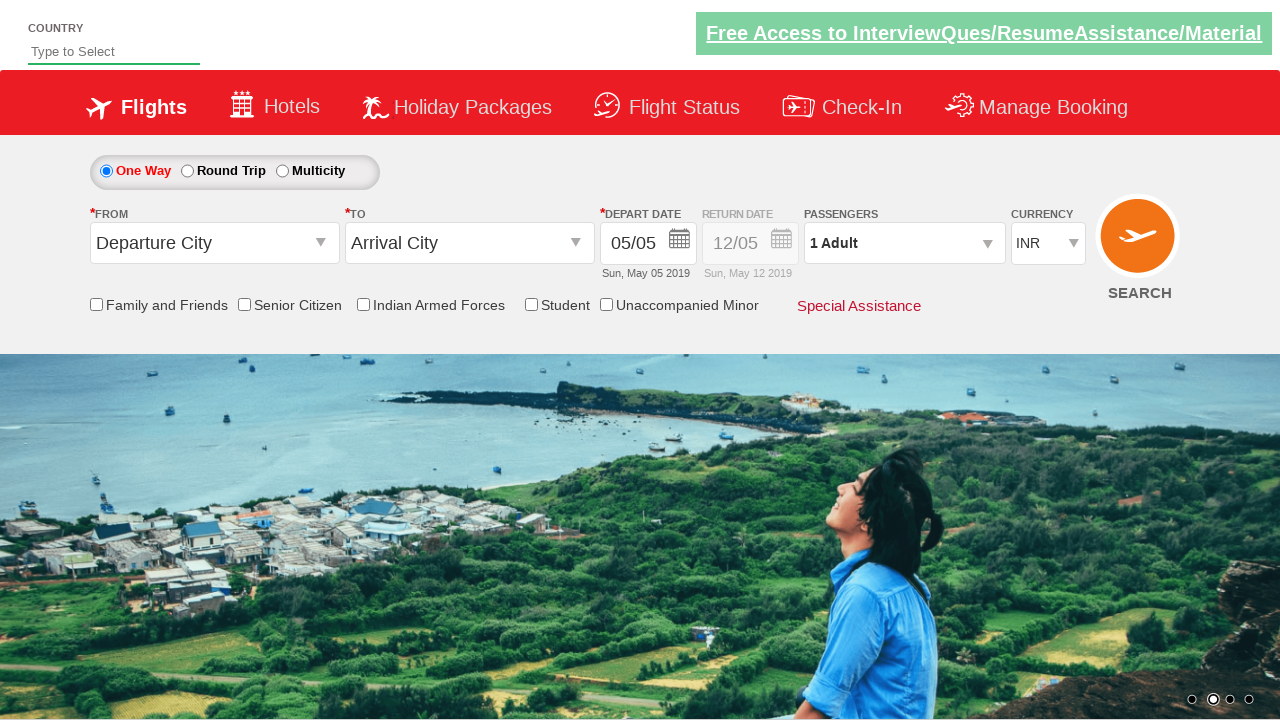

Clicked passenger selection dropdown to open at (904, 243) on #divpaxinfo
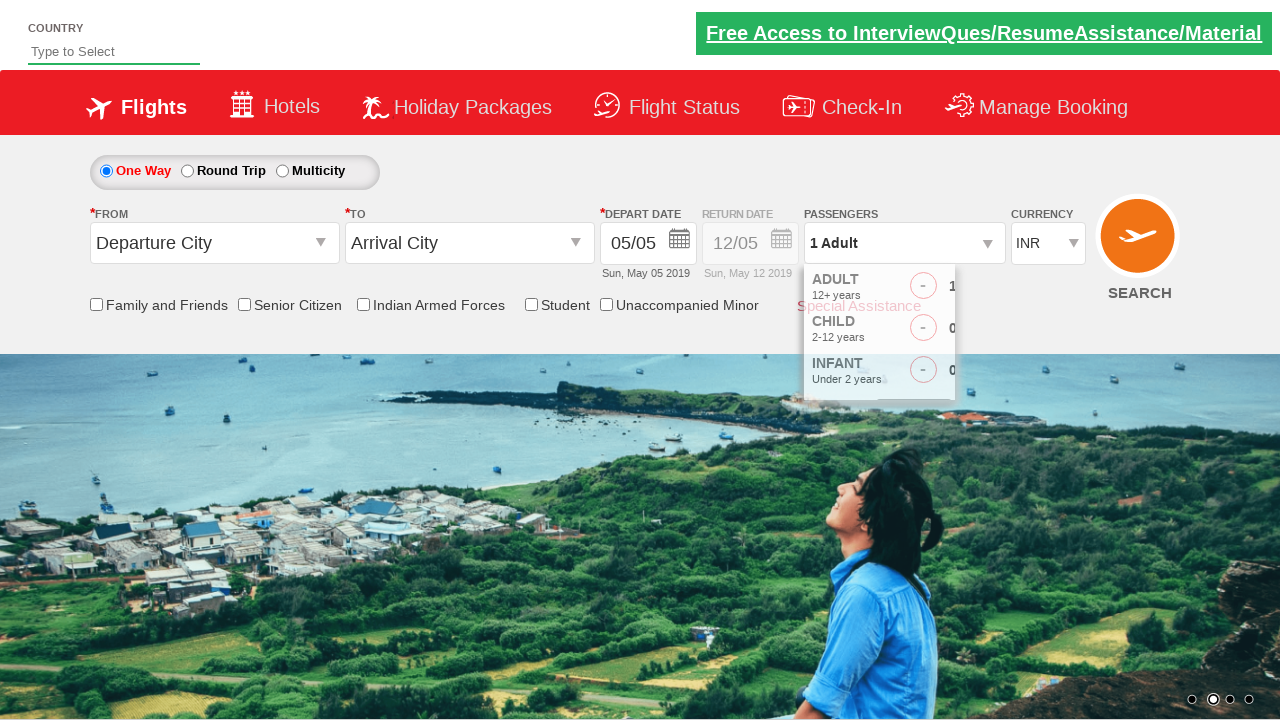

Waited 2 seconds for passenger dropdown to fully open
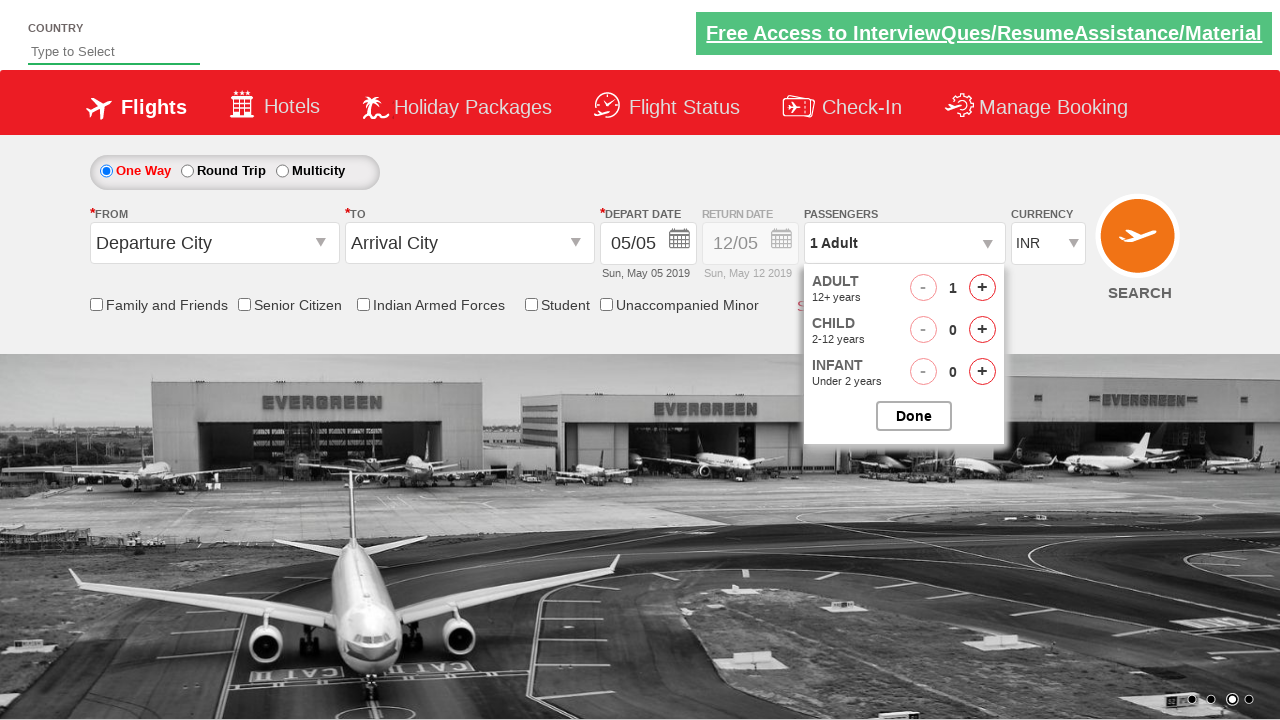

Incremented adult passenger count (iteration 1 of 2) at (982, 288) on #hrefIncAdt
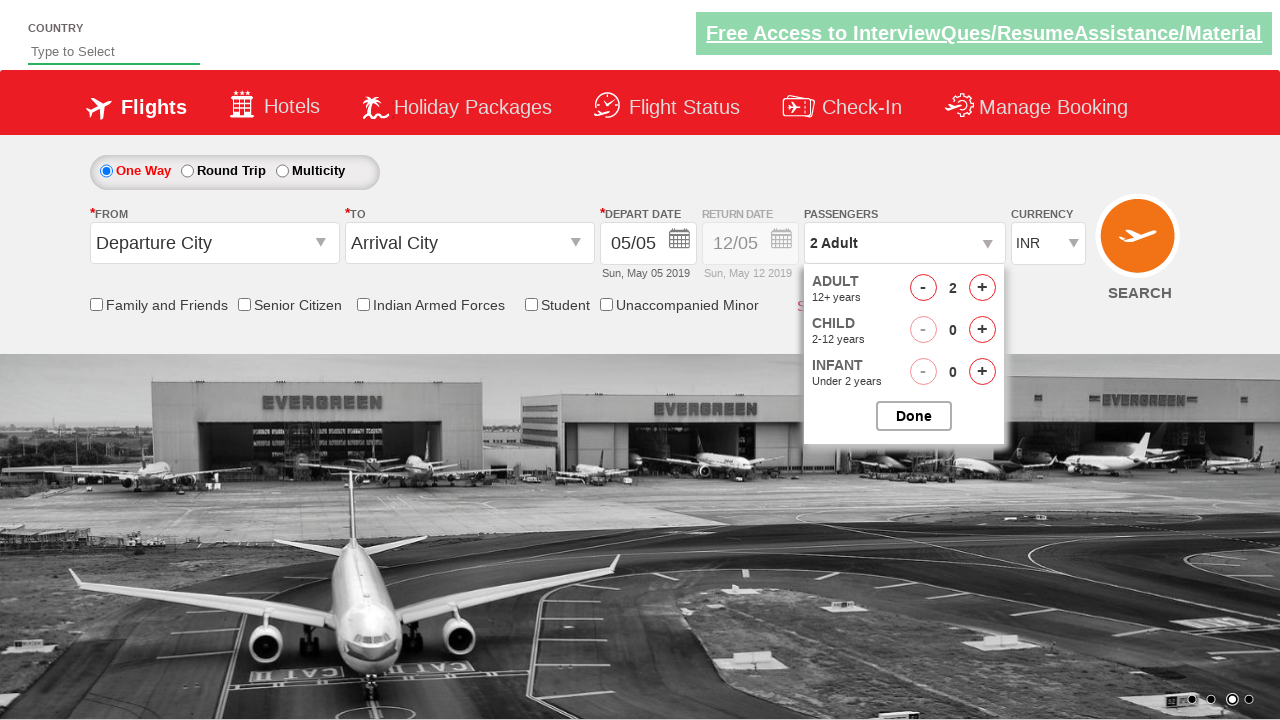

Incremented adult passenger count (iteration 2 of 2) at (982, 288) on #hrefIncAdt
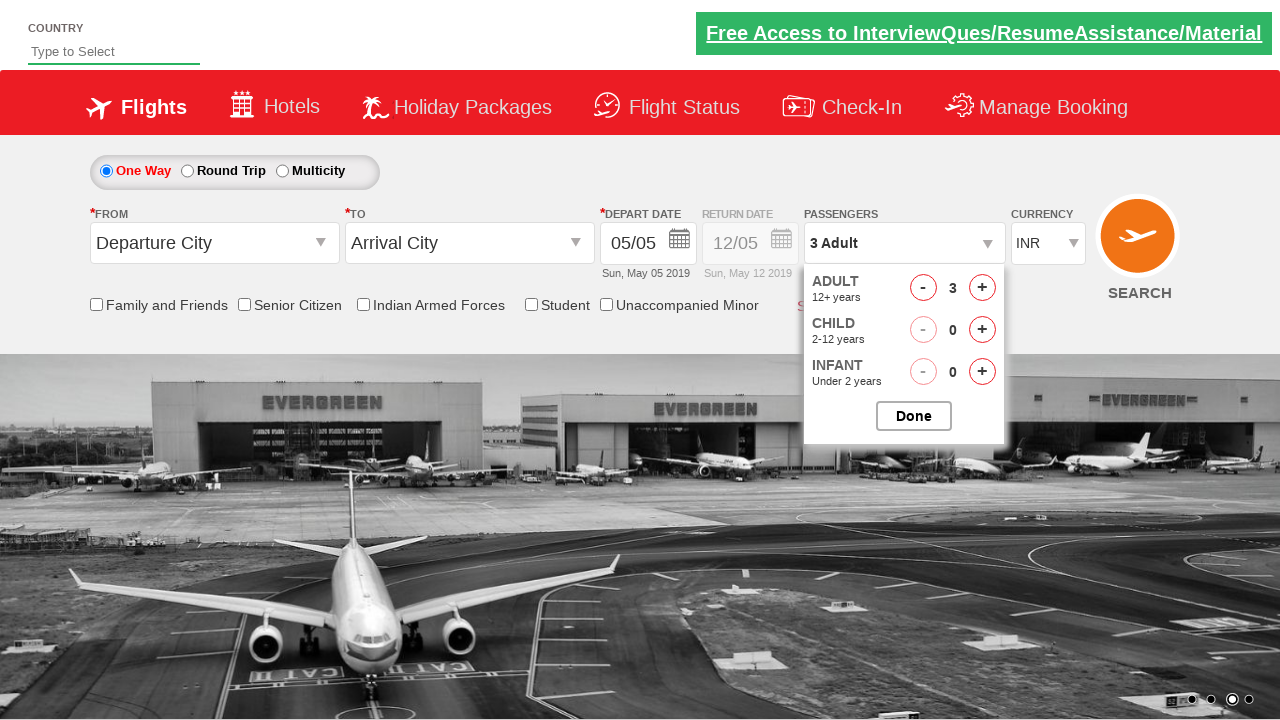

Closed passenger selection dropdown at (914, 416) on #btnclosepaxoption
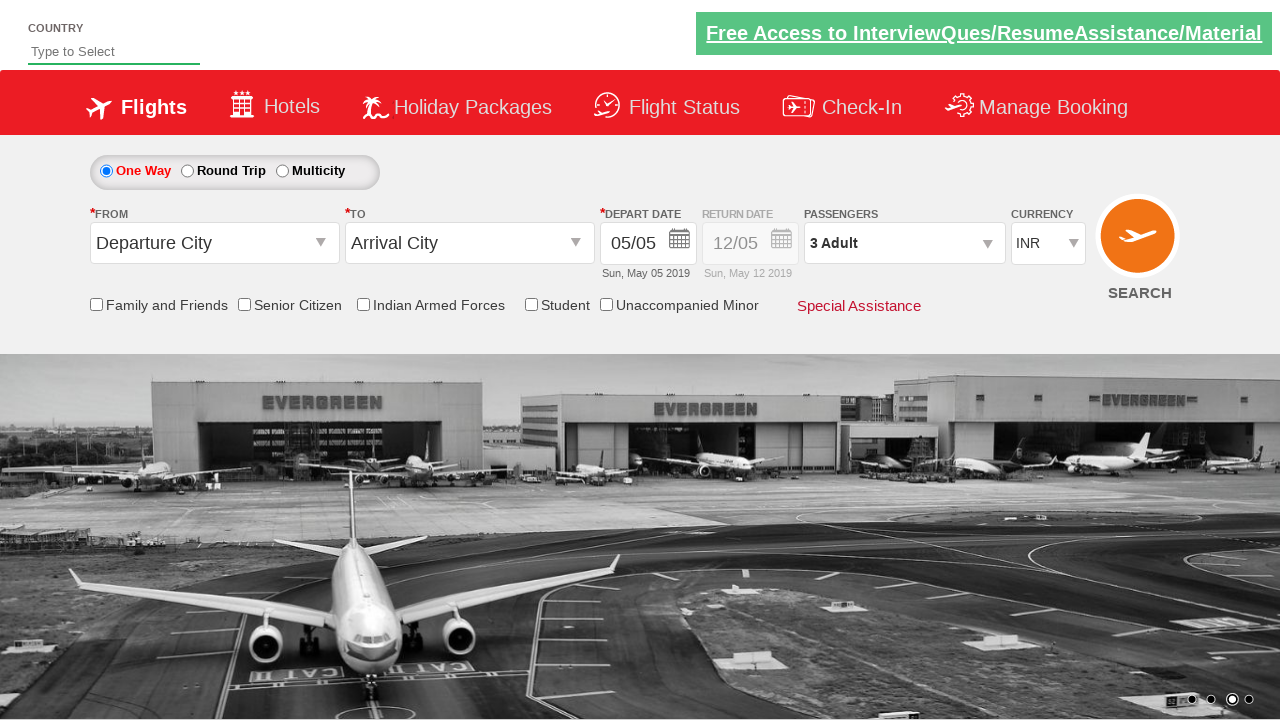

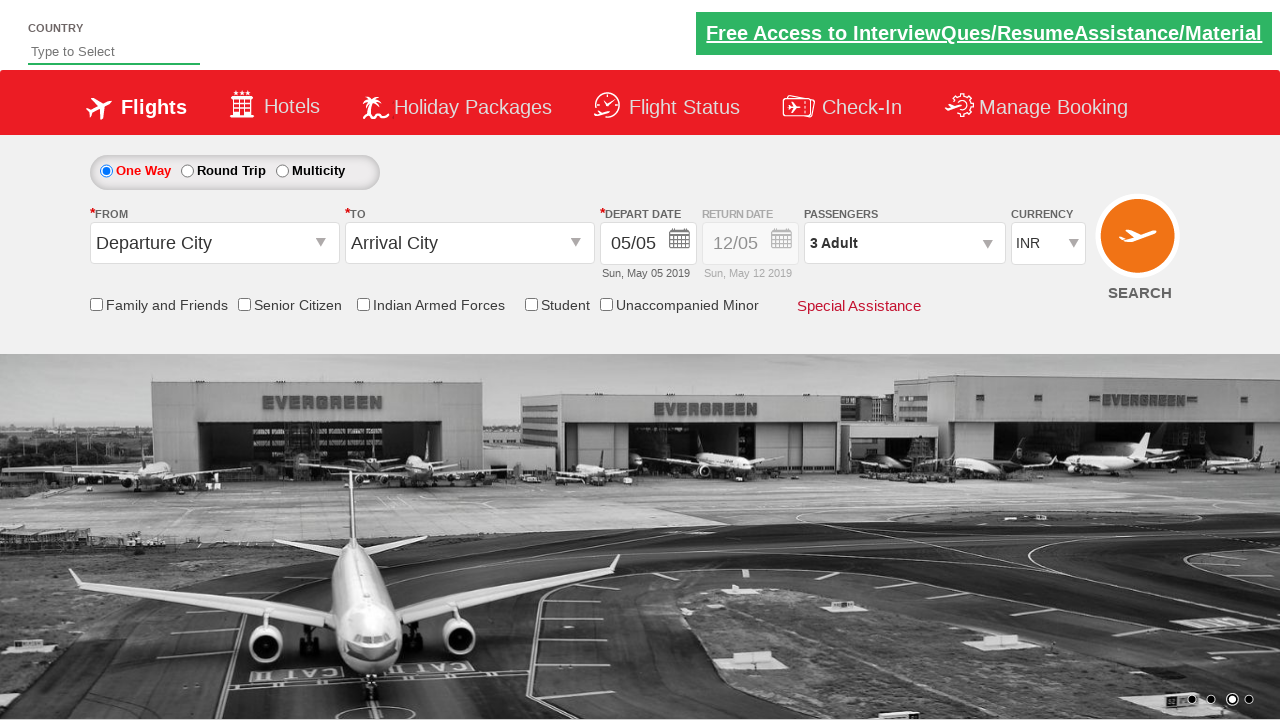